Tests registration form validation with mismatched passwords and invalid phone number, including clearing and re-entering phone field

Starting URL: https://alada.vn/tai-khoan/dang-ky.html

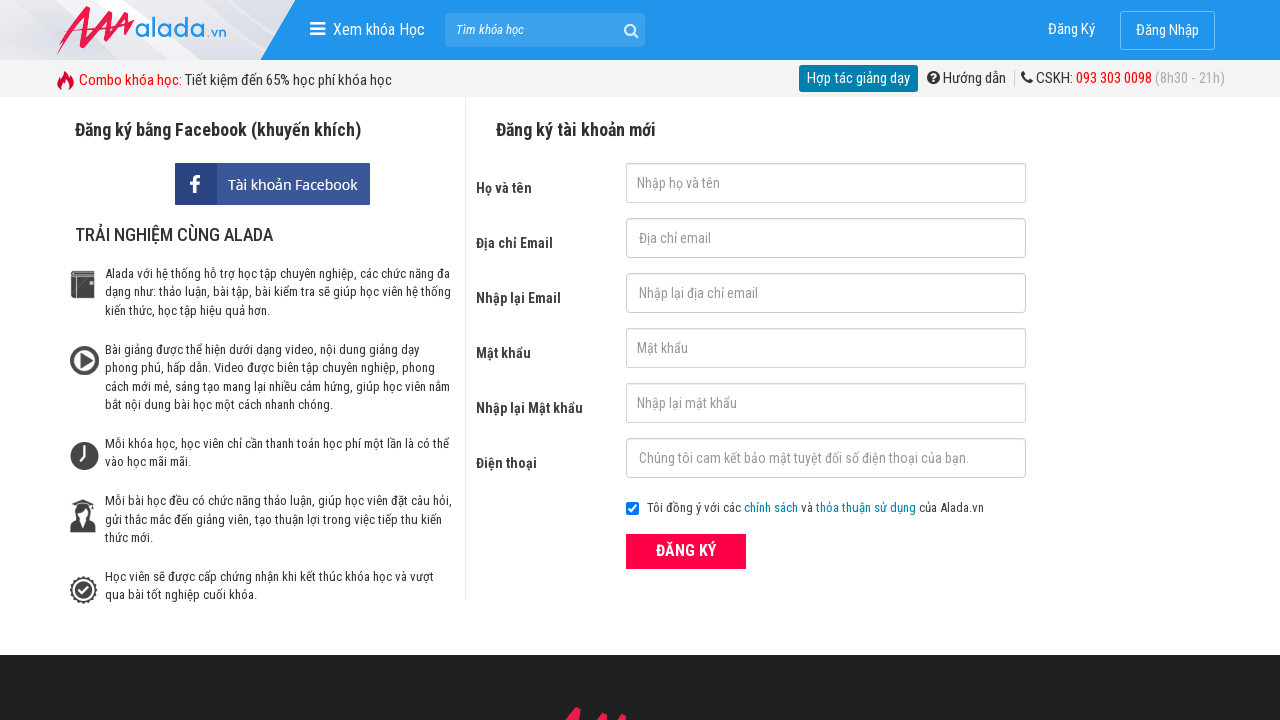

Filled first name field with 'abc' on //input[@id='txtFirstname']
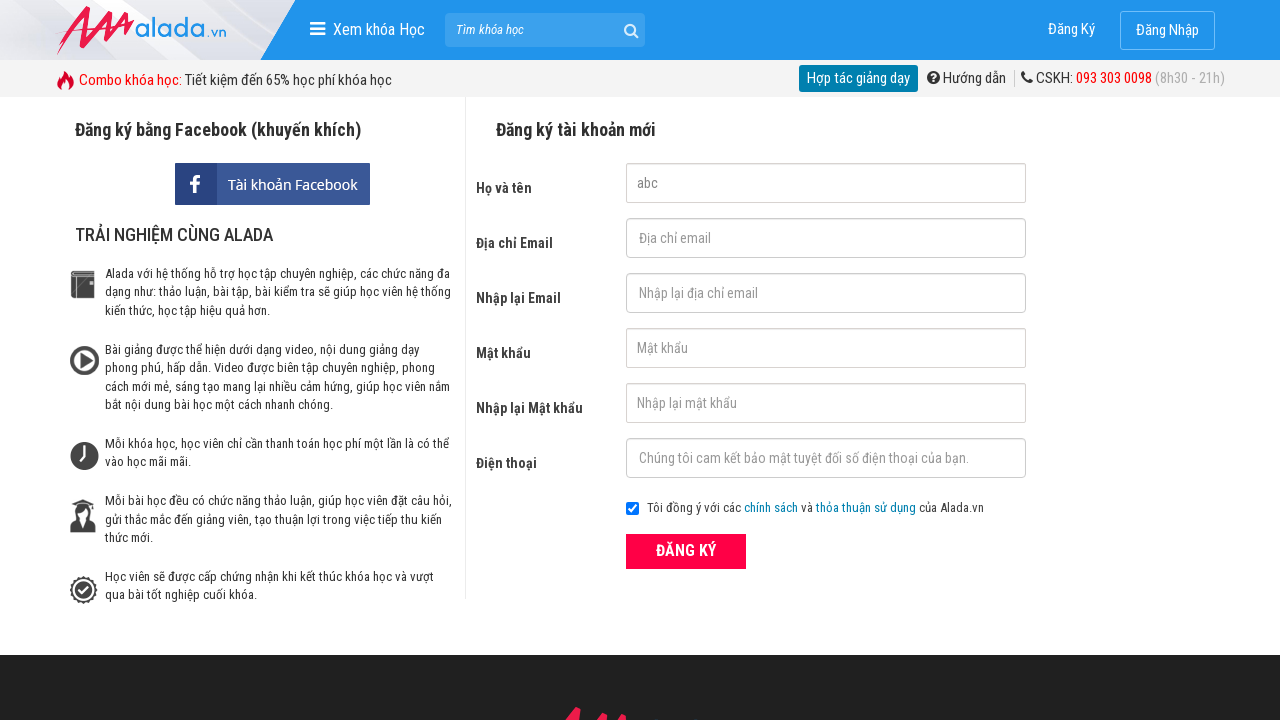

Filled email field with 'abc123@gmail.com' on //input[@id='txtEmail']
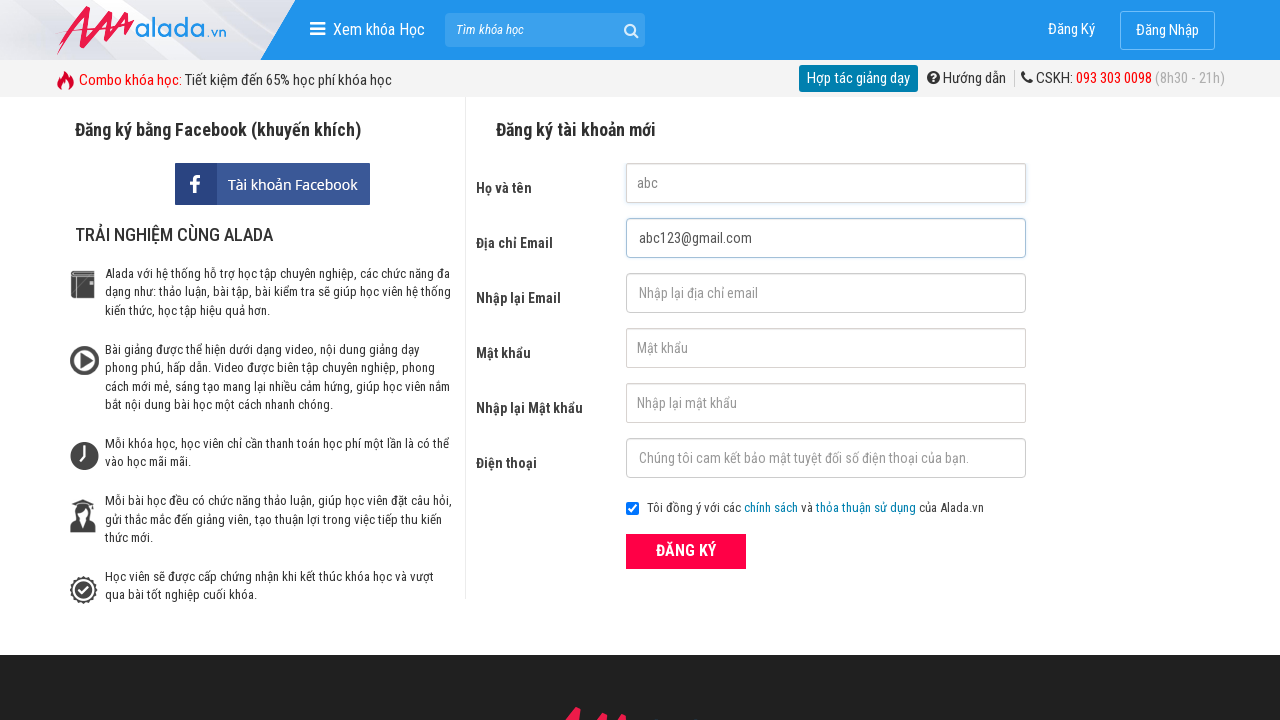

Filled confirm email field with 'abc123@gmail.com' on //input[@id='txtCEmail']
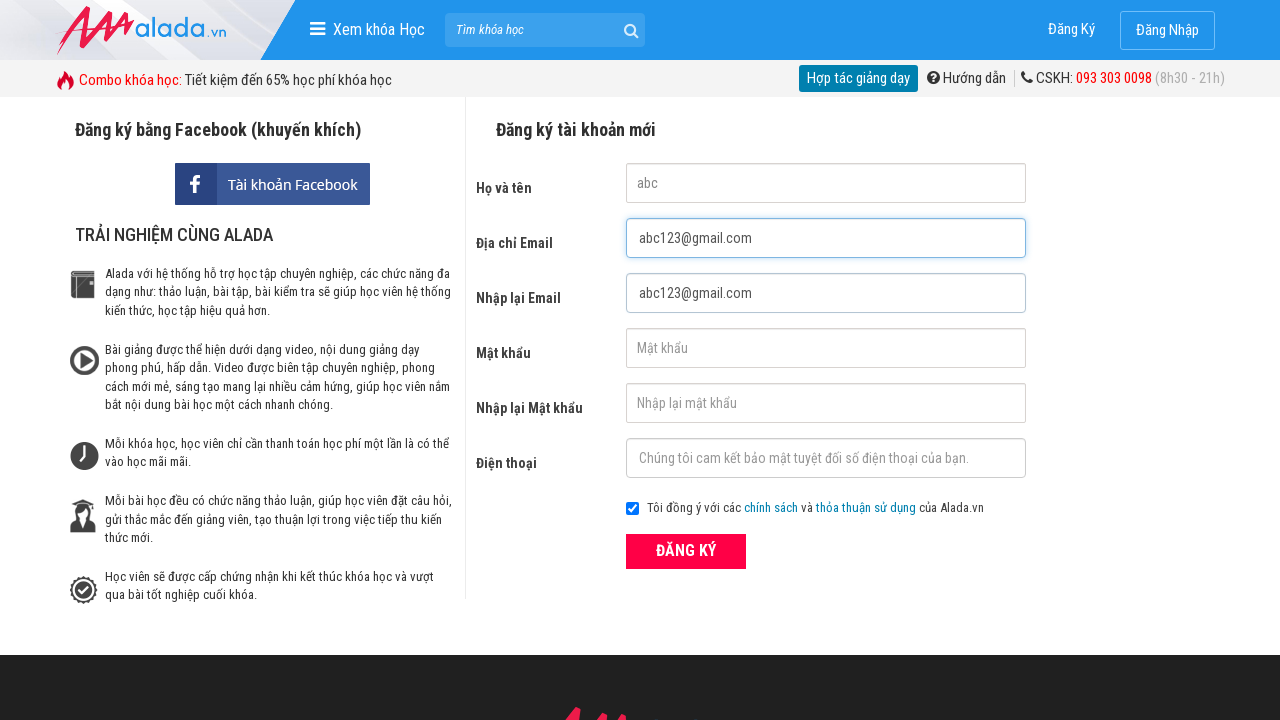

Filled password field with 'abc123' on //input[@id='txtPassword']
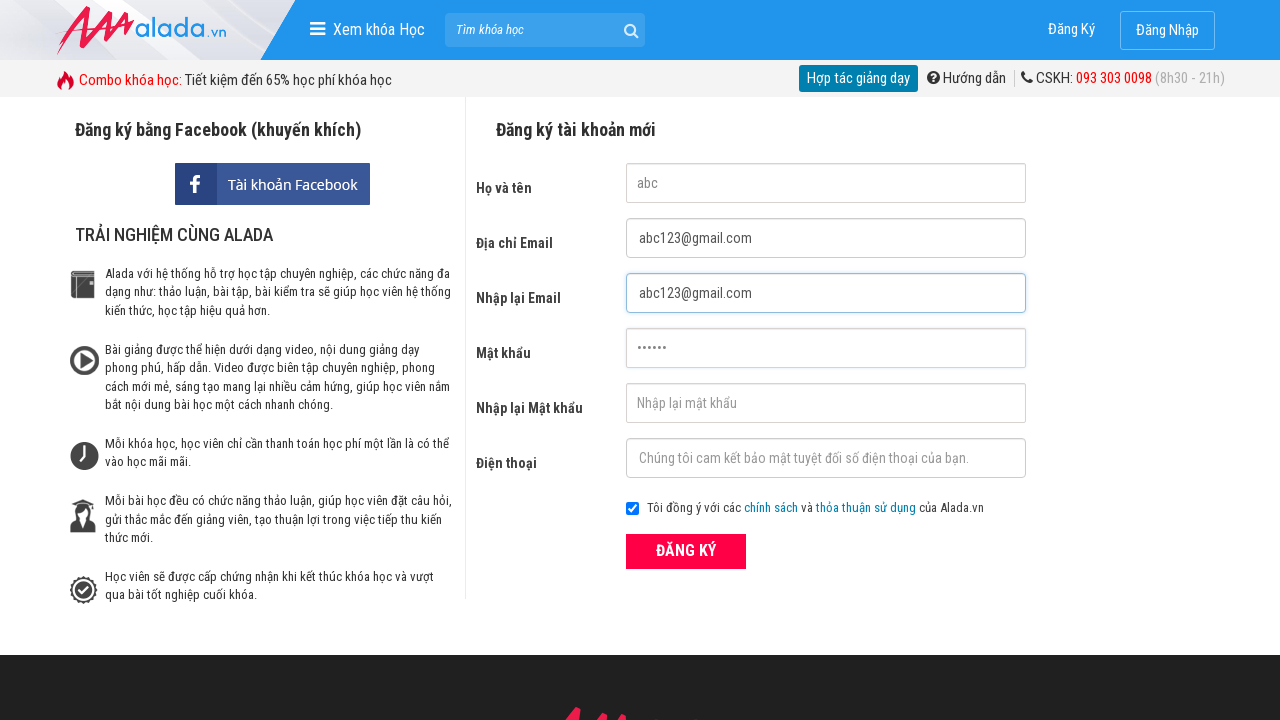

Filled confirm password field with 'abc124' (mismatched password) on //input[@id='txtCPassword']
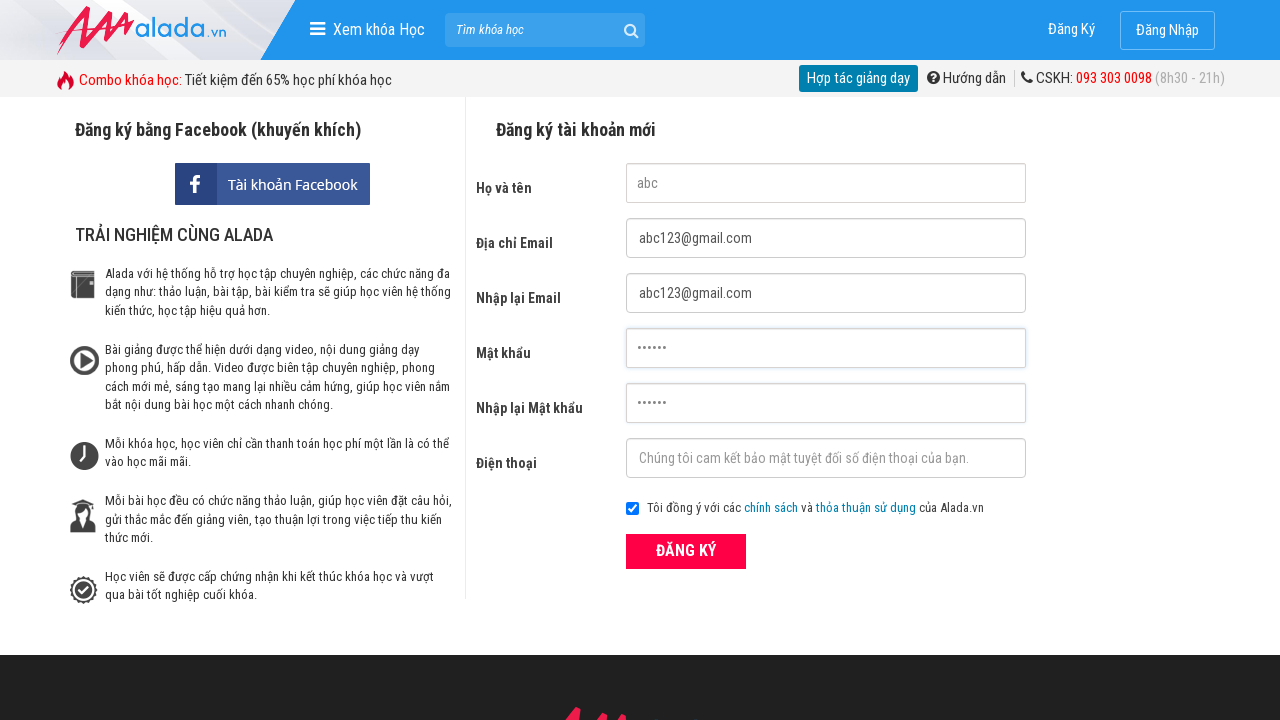

Filled phone field with '012345678' on //input[@id='txtPhone']
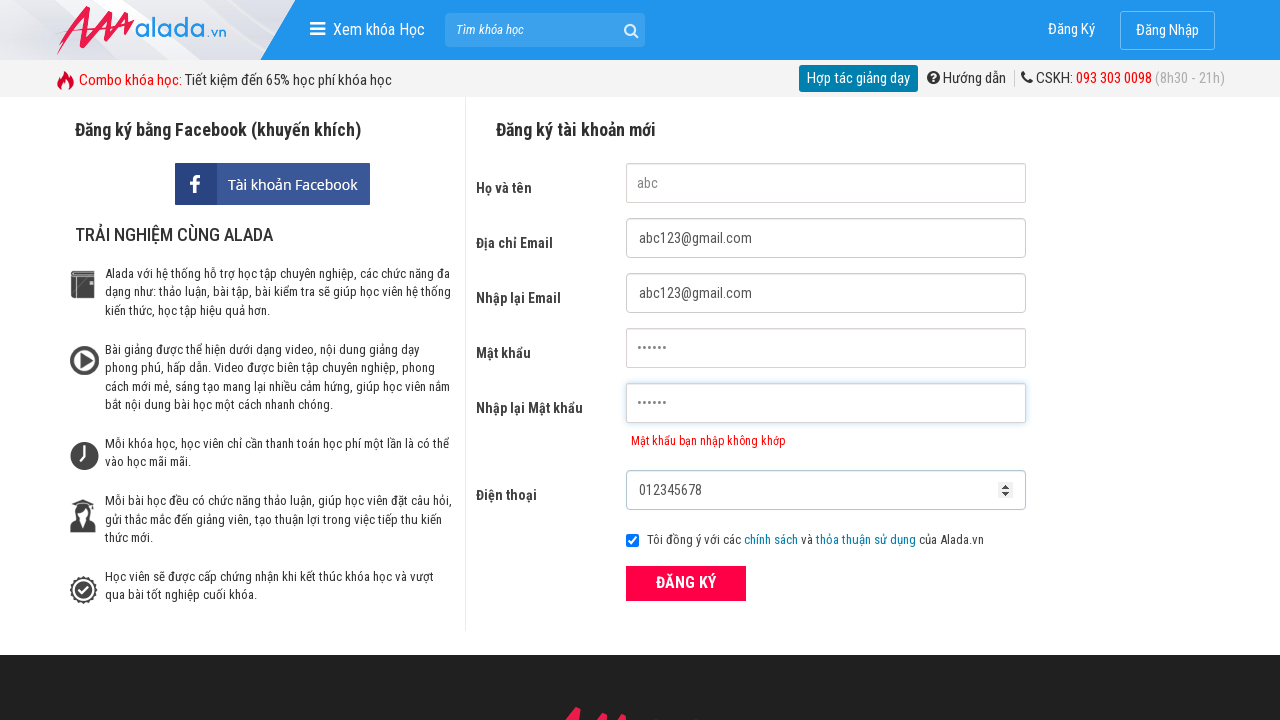

Clicked submit button to register at (686, 583) on xpath=//button[@class='btn_pink_sm fs16']
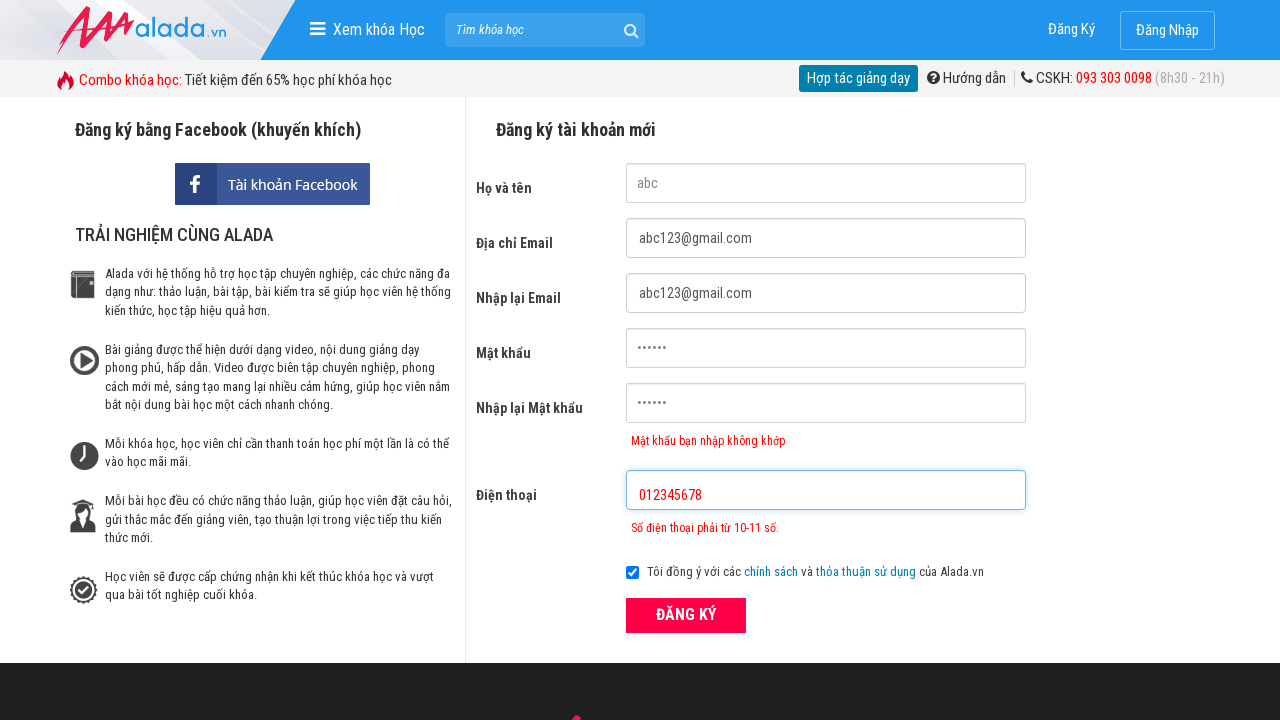

Cleared phone field on xpath=//input[@id='txtPhone']
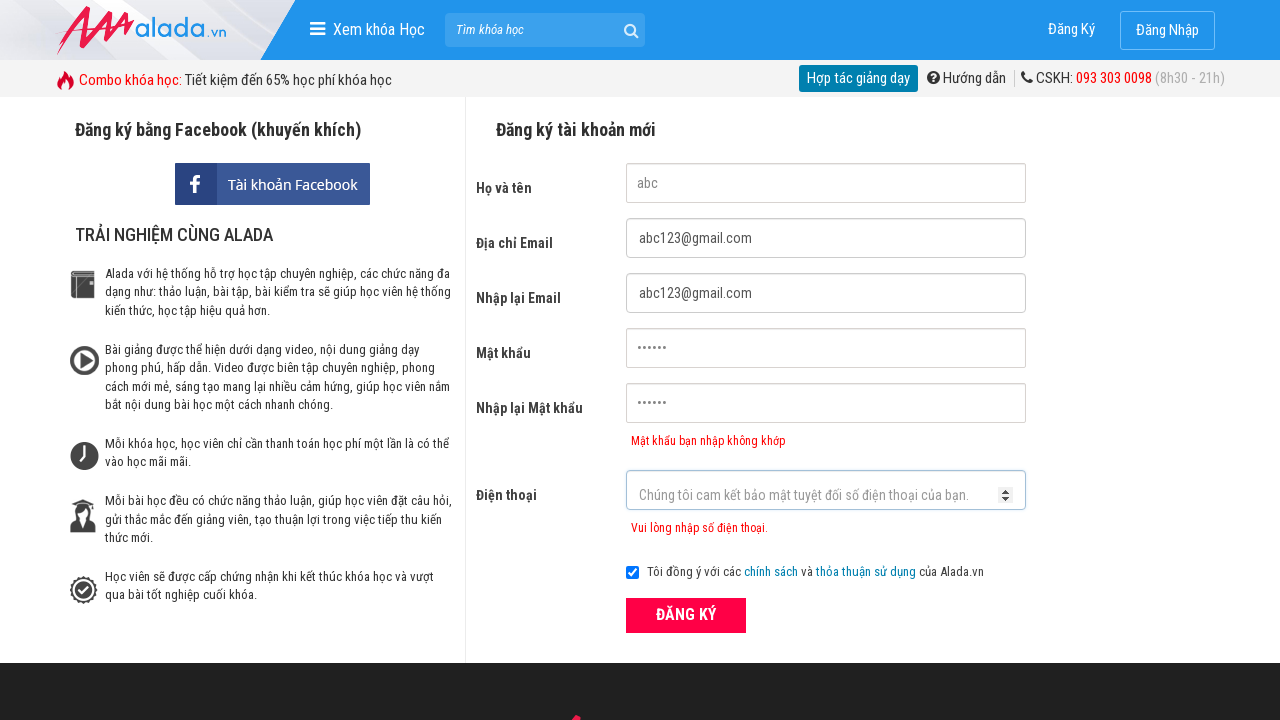

Re-entered phone field with '1234567' on //input[@id='txtPhone']
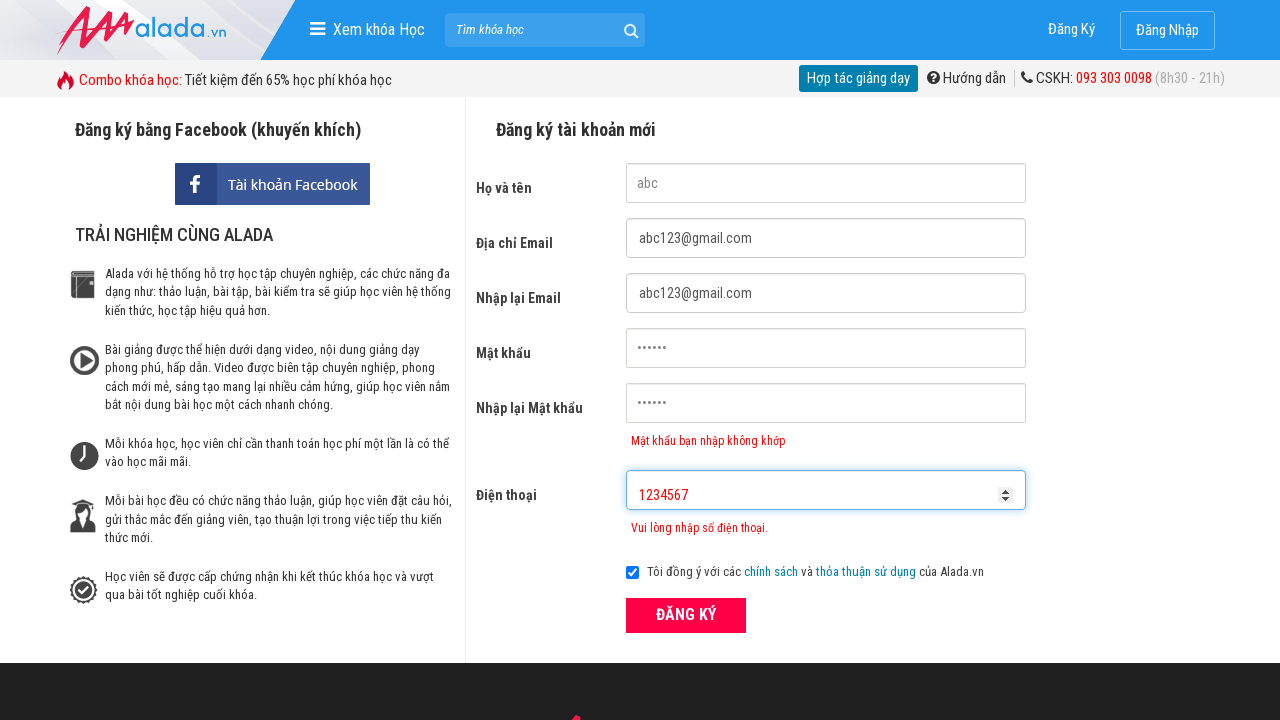

Password mismatch error message appeared
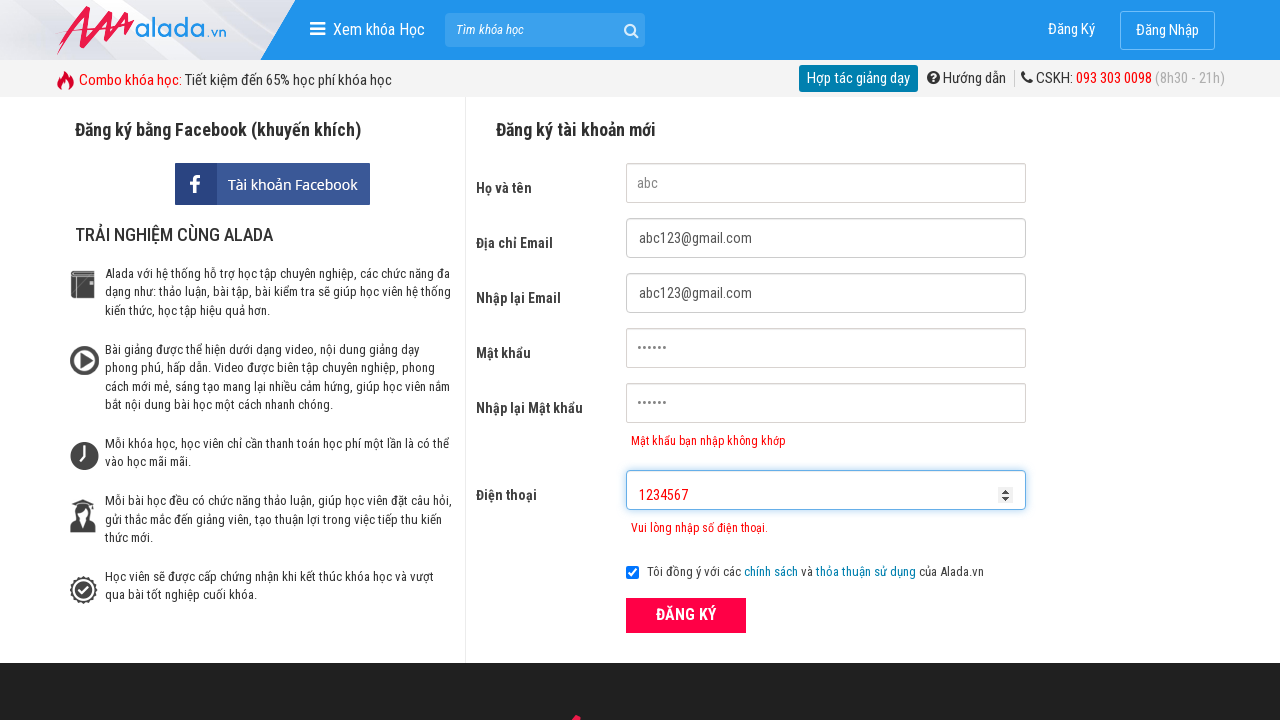

Verified password mismatch error is visible
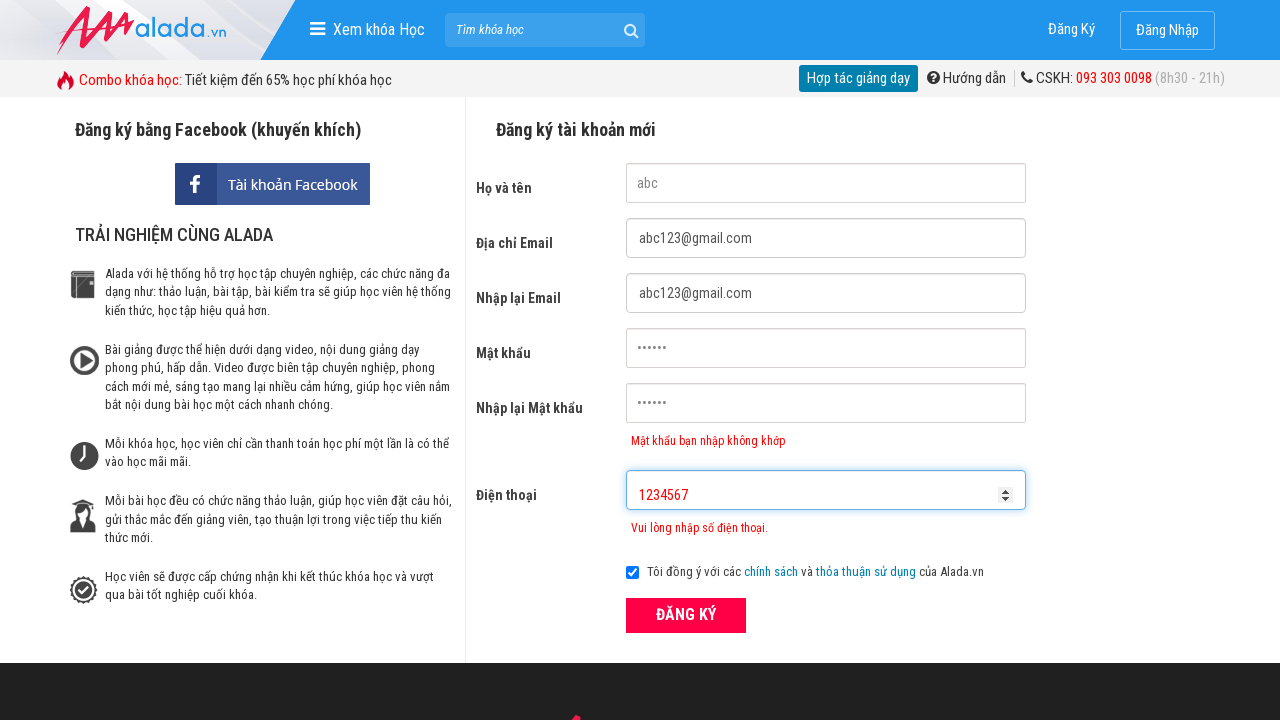

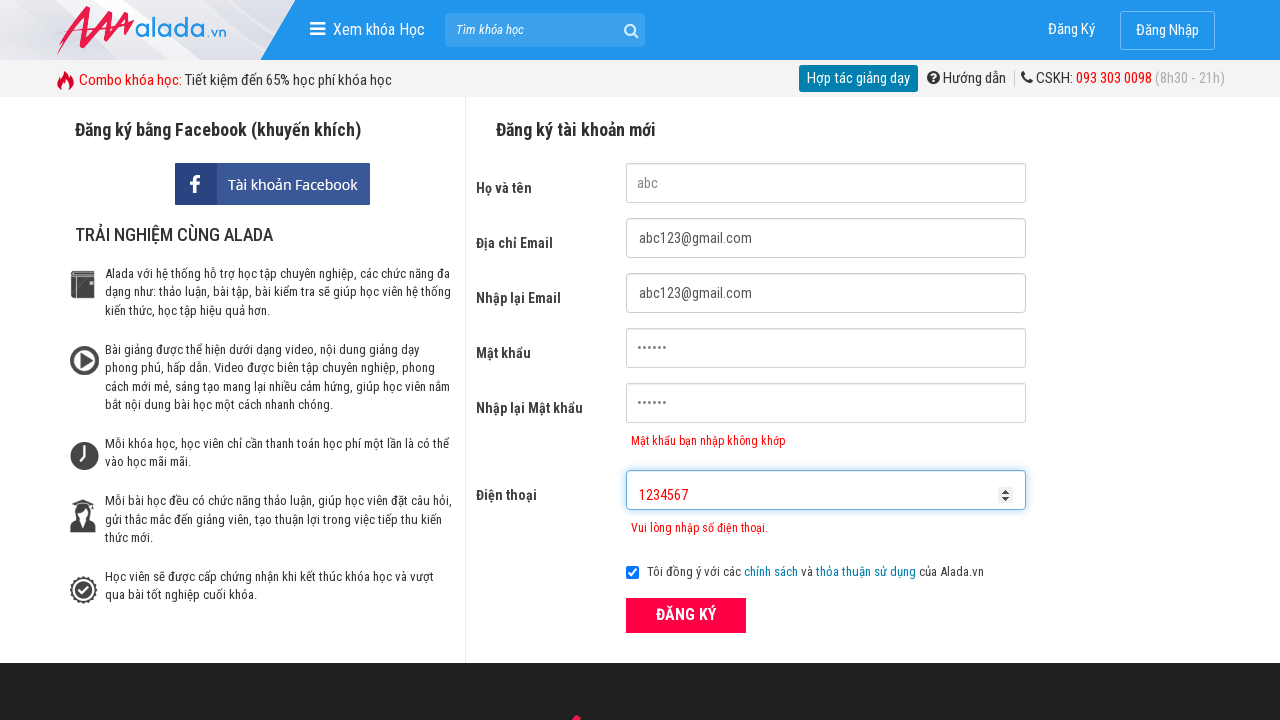